Tests that the input field is cleared after adding a todo item.

Starting URL: https://demo.playwright.dev/todomvc

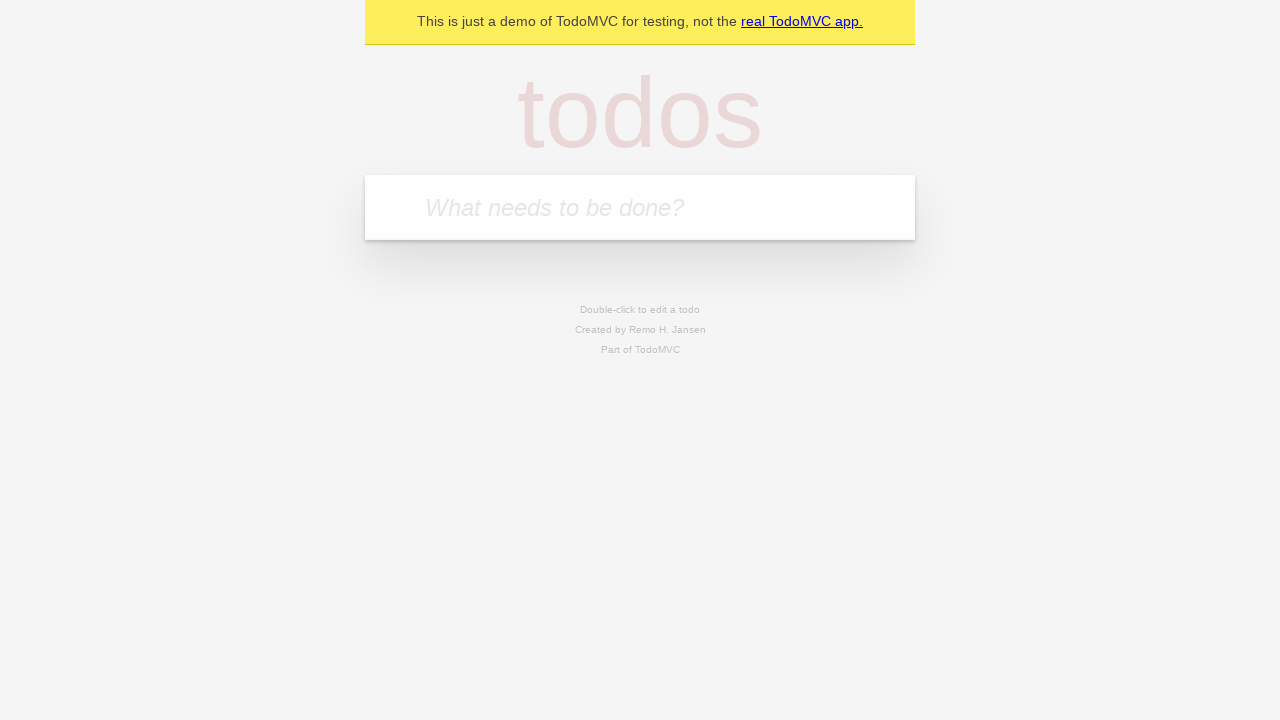

Filled input field with 'buy some cheese' on internal:attr=[placeholder="What needs to be done?"i]
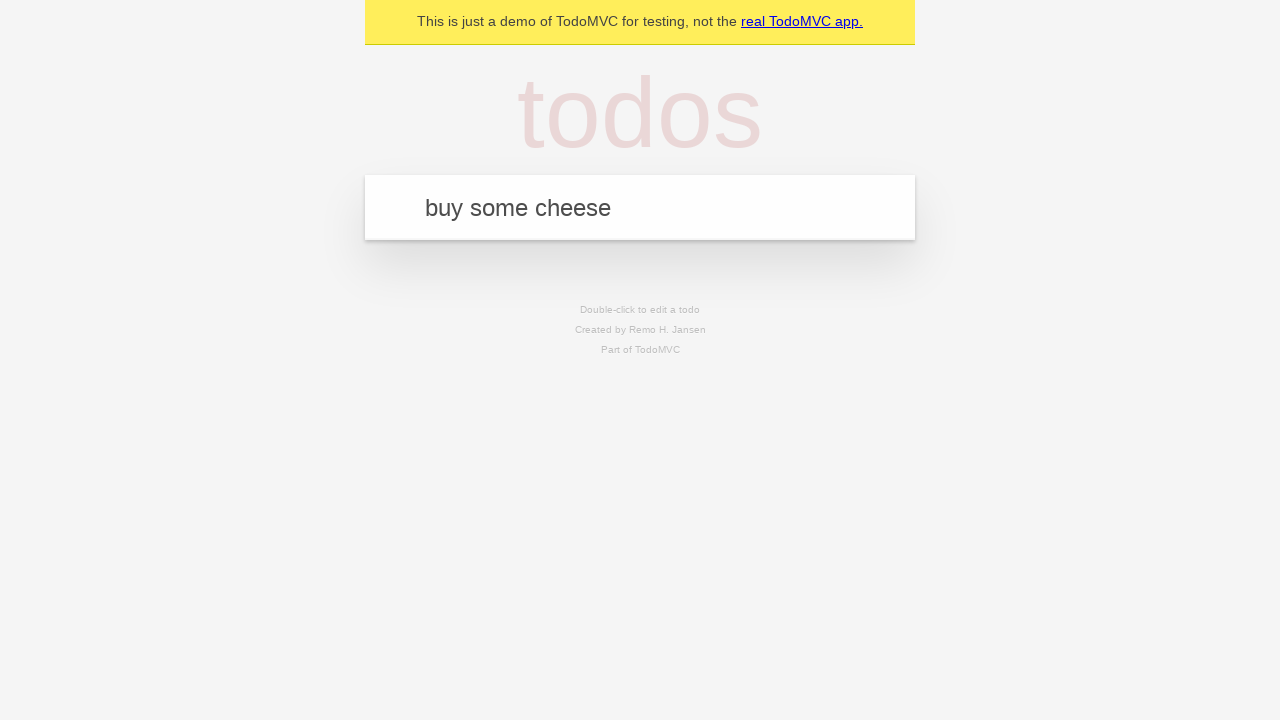

Pressed Enter to add todo item on internal:attr=[placeholder="What needs to be done?"i]
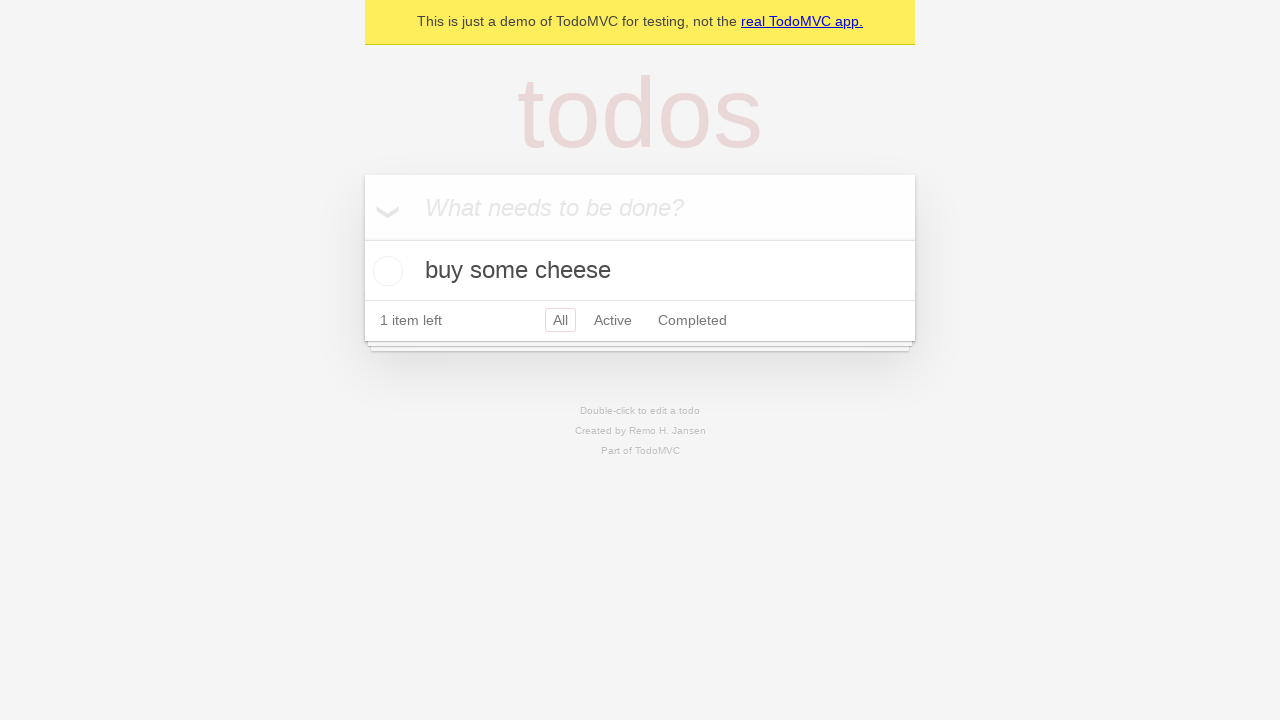

Todo item appeared in the list
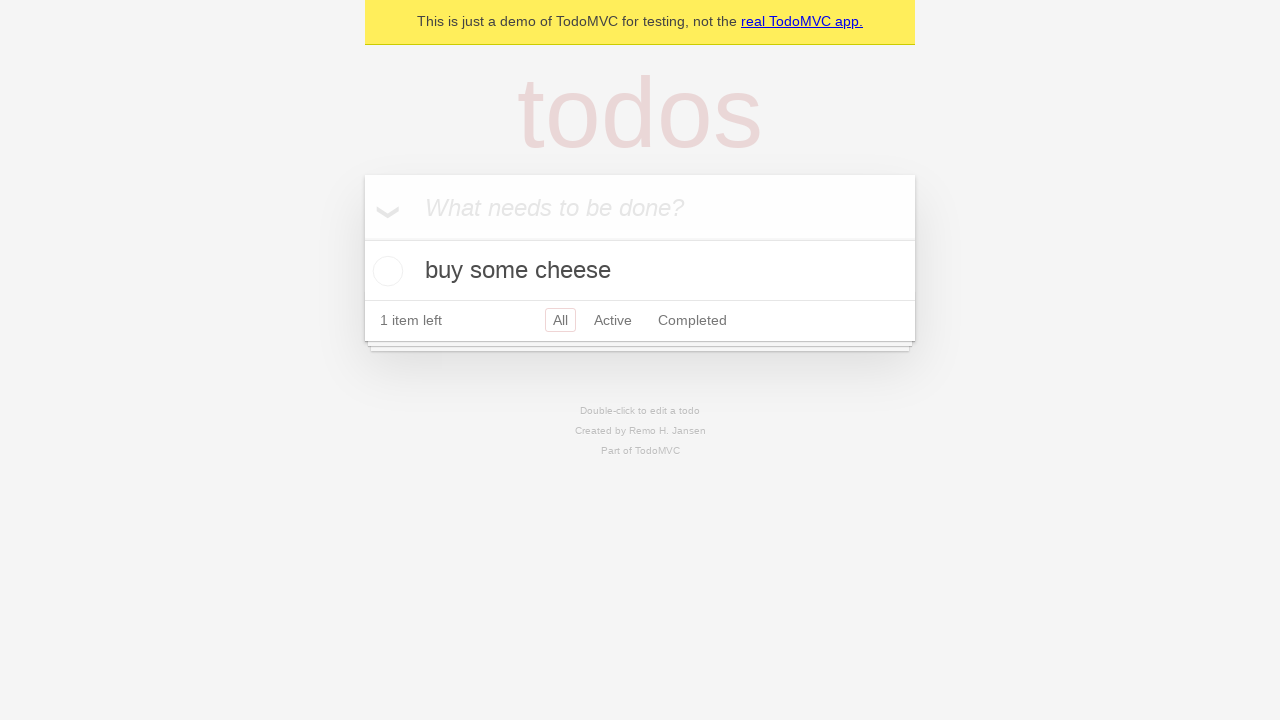

Verified input field is empty after adding todo
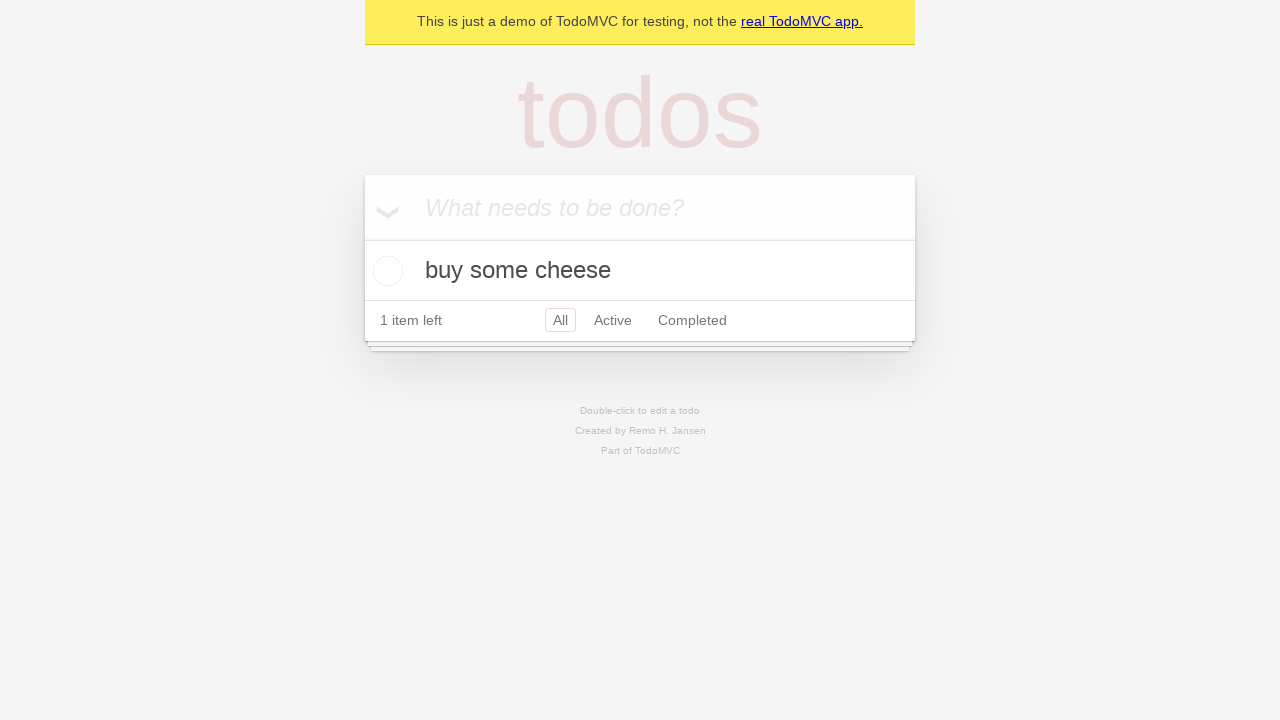

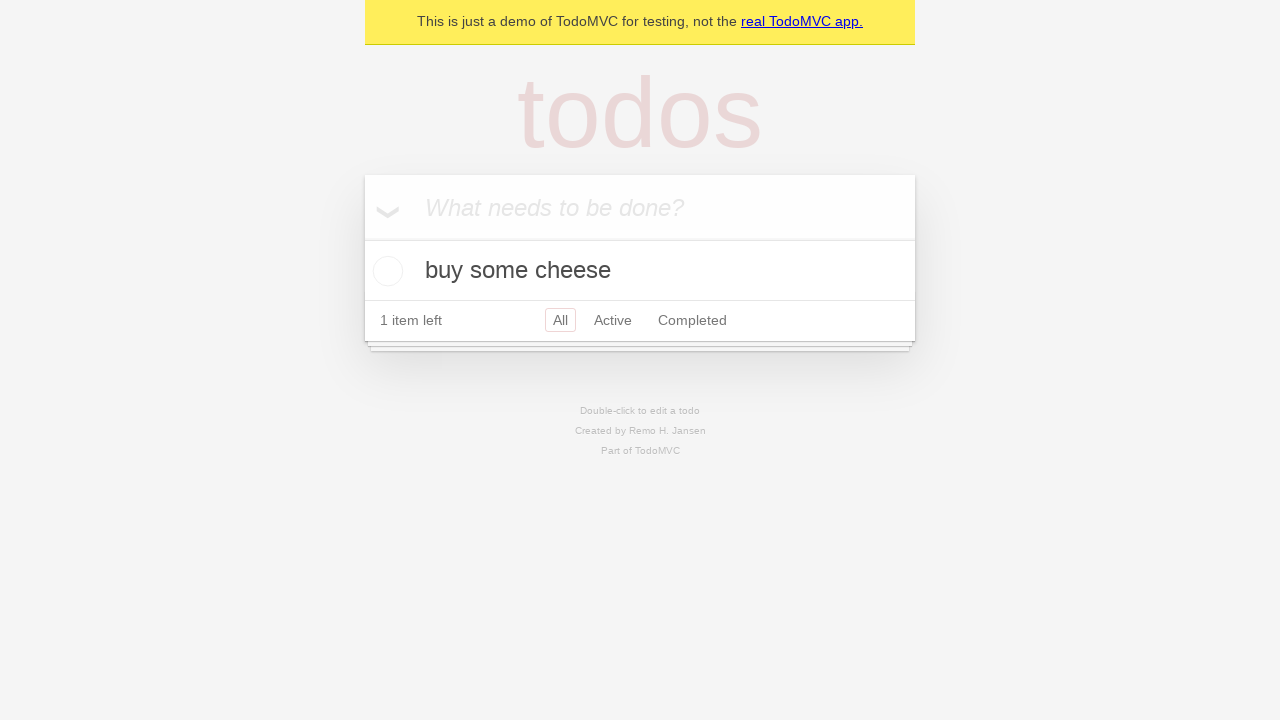